Tests email validation by entering email without domain extension

Starting URL: http://sharelane.com/cgi-bin/register.py?page=1&zip_code=12345

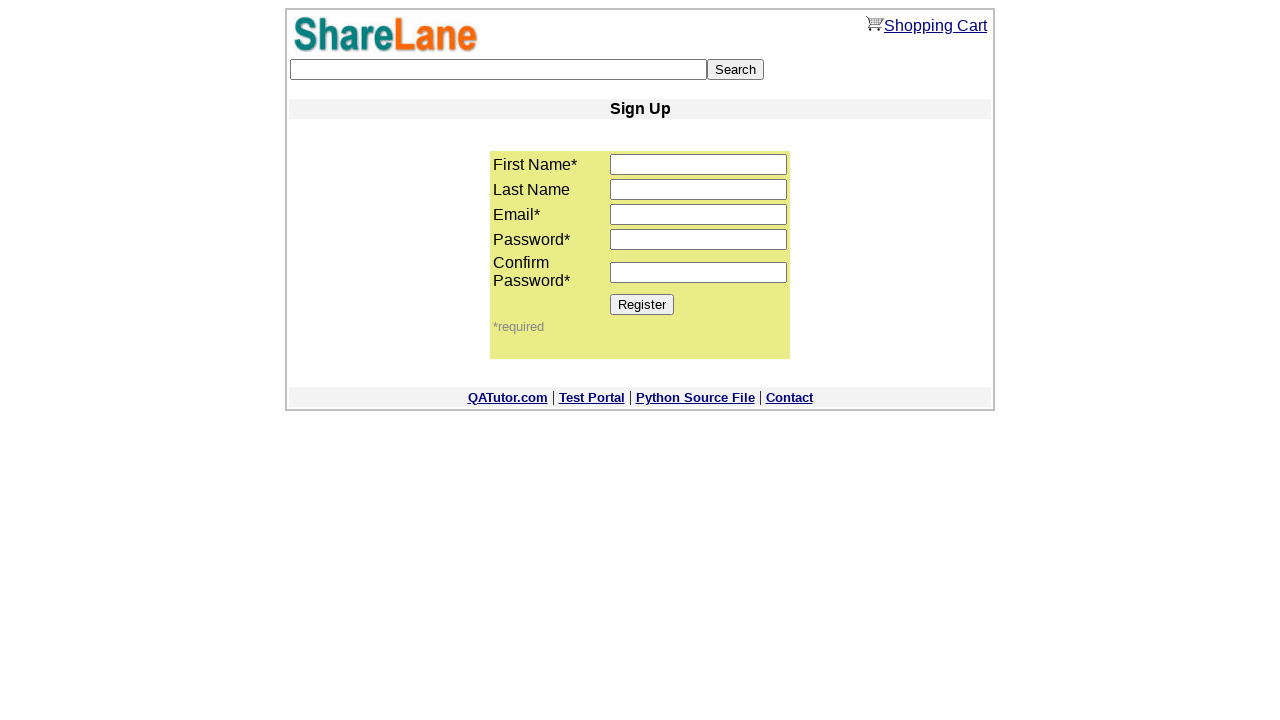

Filled first name field with 'DAVID' on input[name='first_name']
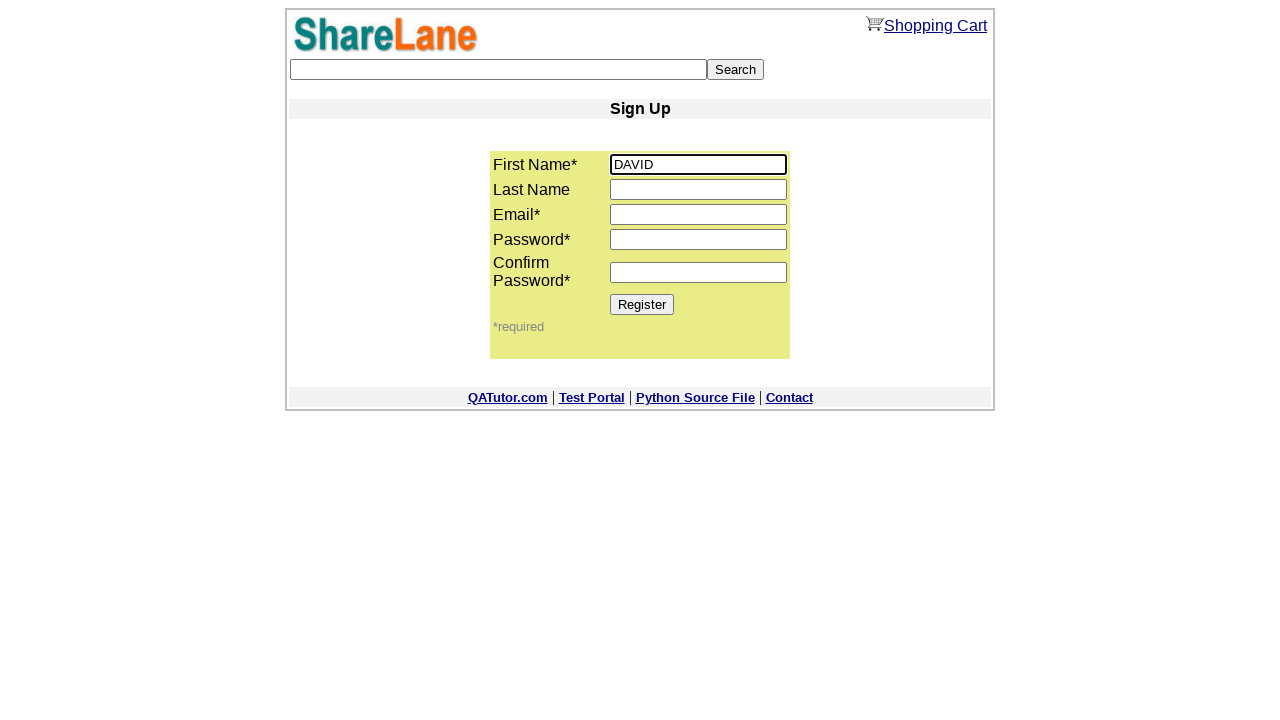

Filled last name field with 'GARCIA' on input[name='last_name']
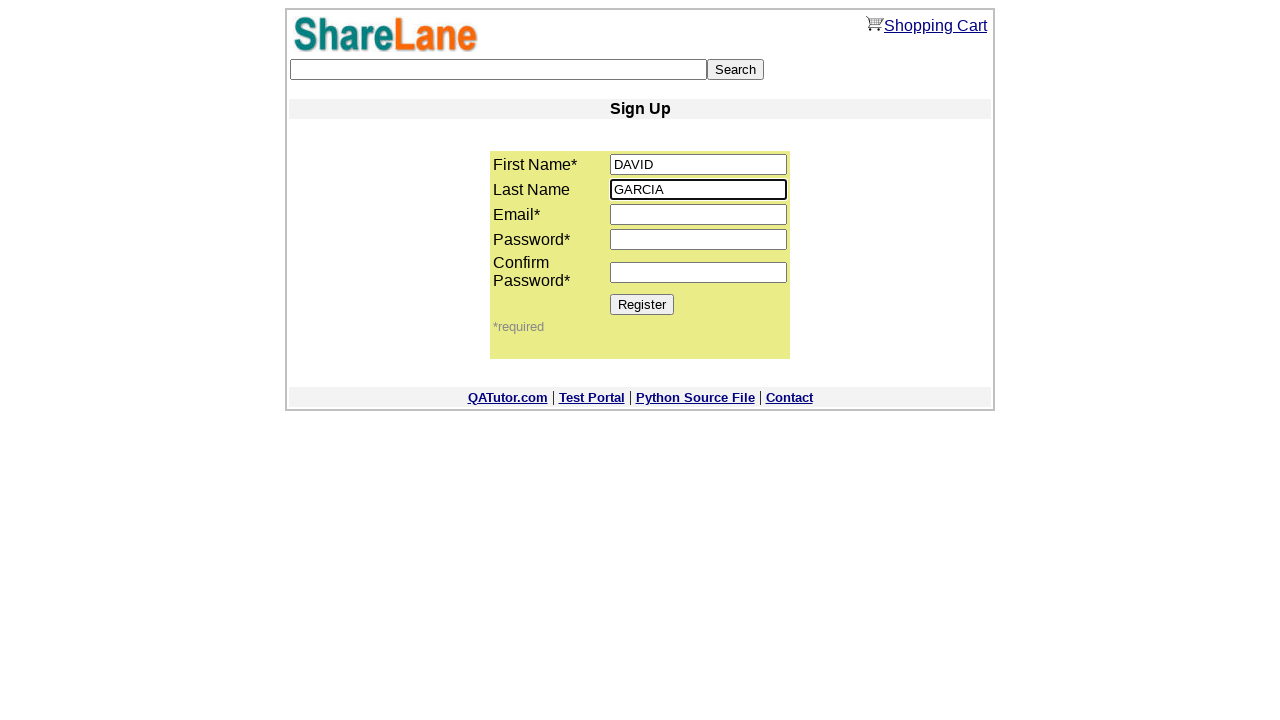

Filled email field with invalid email 'david@garcia' (no domain extension) on input[name='email']
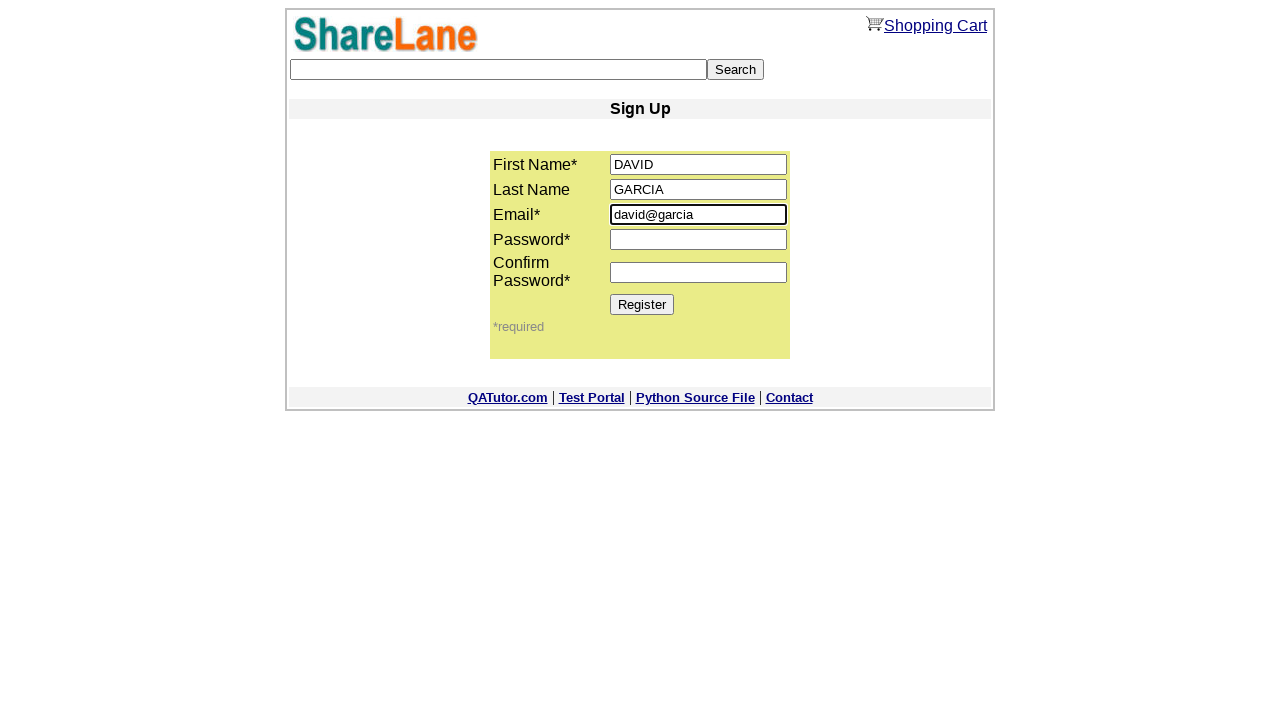

Filled password1 field with 'secure111' on input[name='password1']
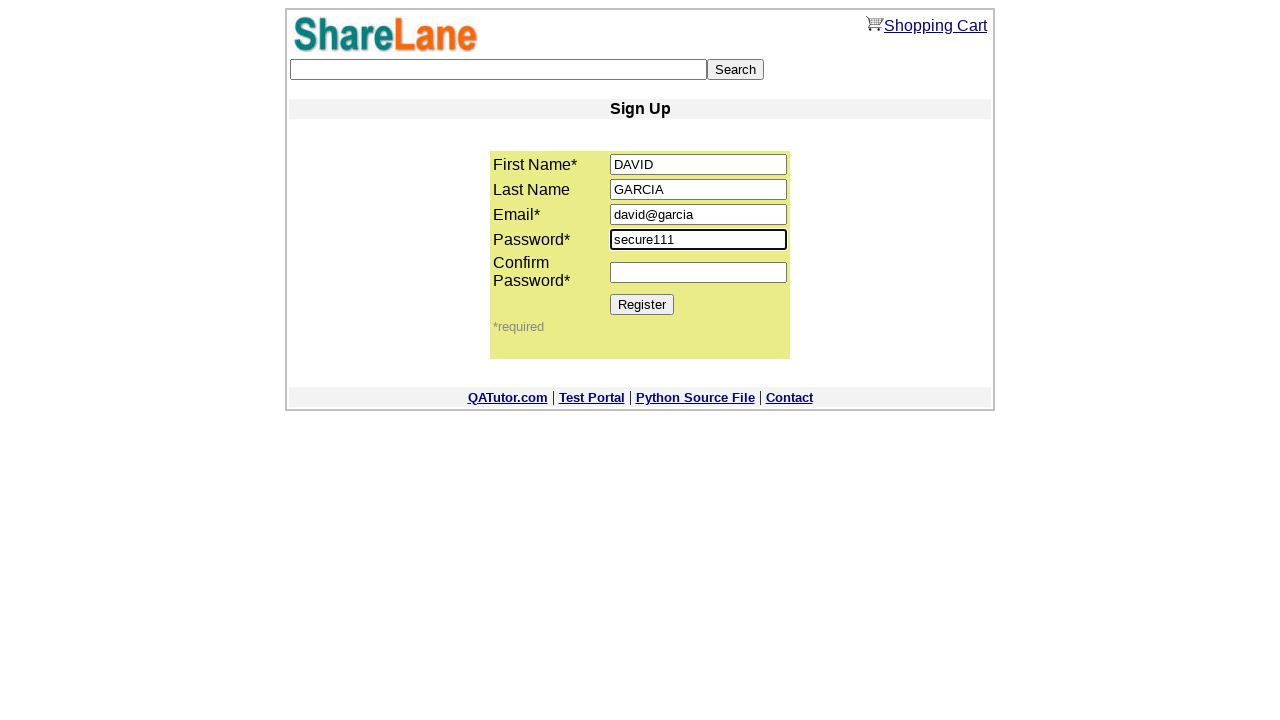

Filled password2 field with 'secure111' on input[name='password2']
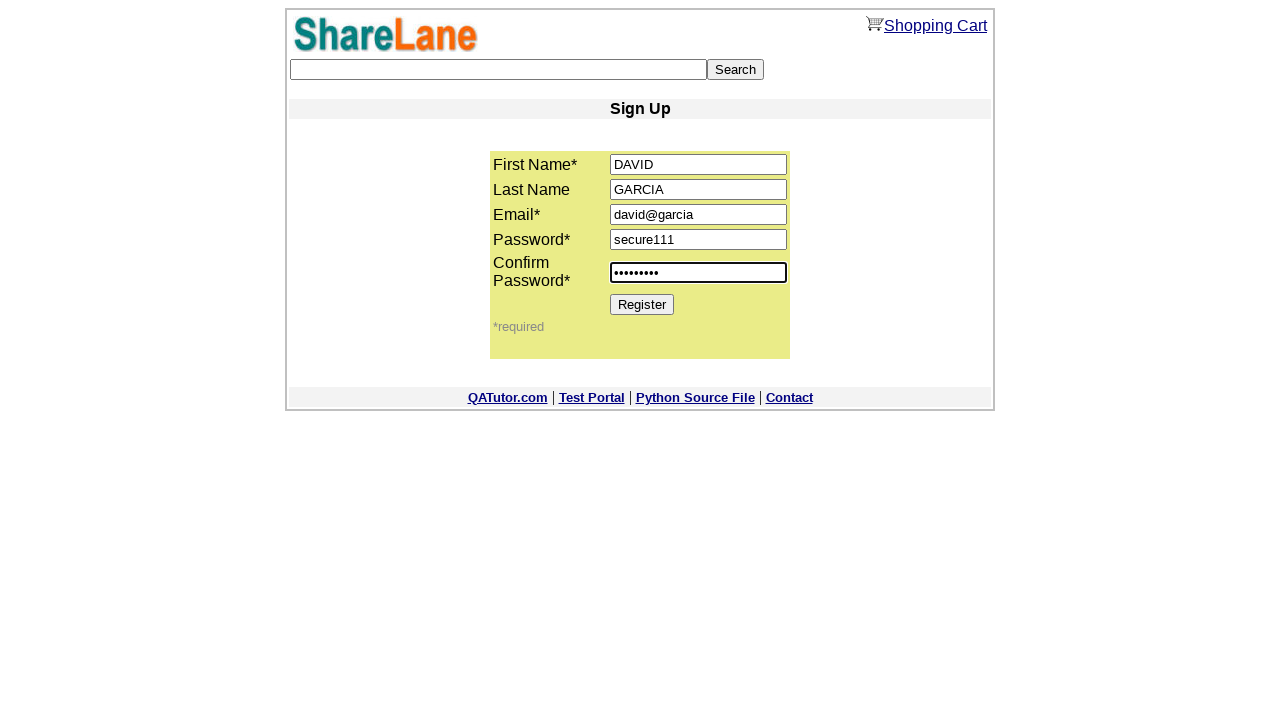

Clicked Register button to submit form with invalid email at (642, 304) on [value='Register']
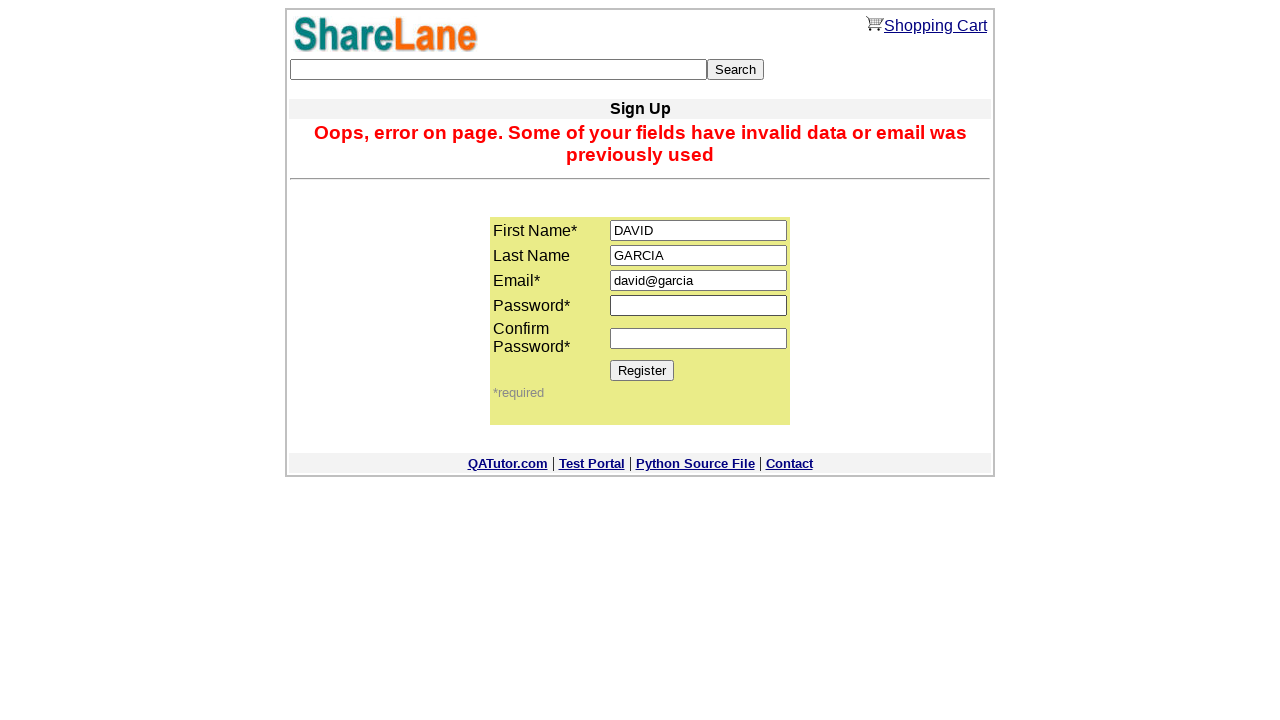

Email validation error message appeared
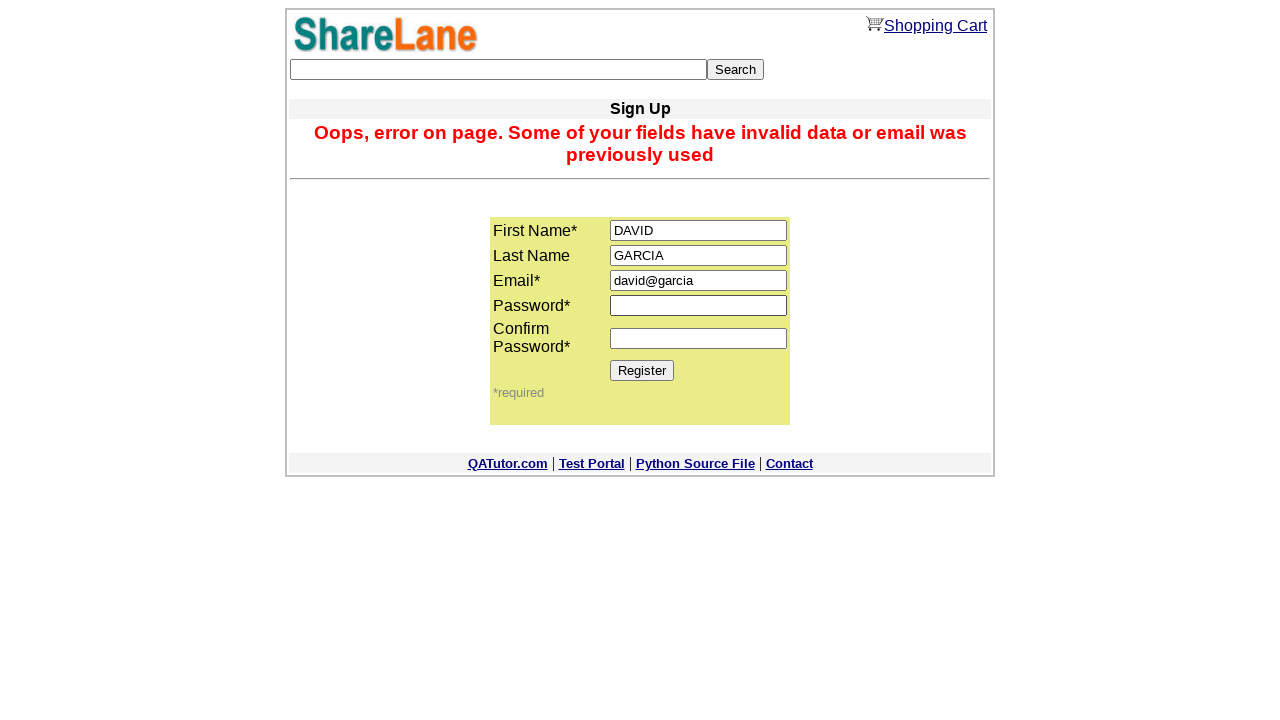

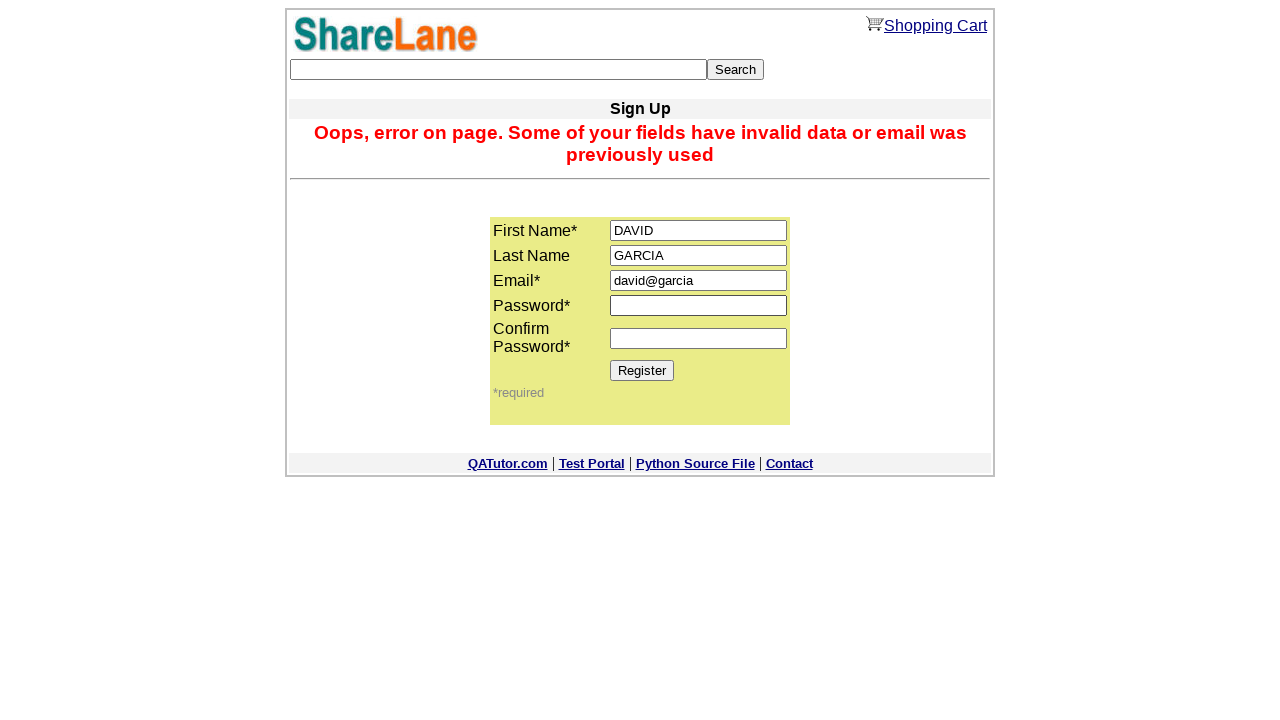